Tests a password generator with an empty master password and site "gmail.com", verifying the generated password output.

Starting URL: http://angel.net/~nic/passwd.current.html

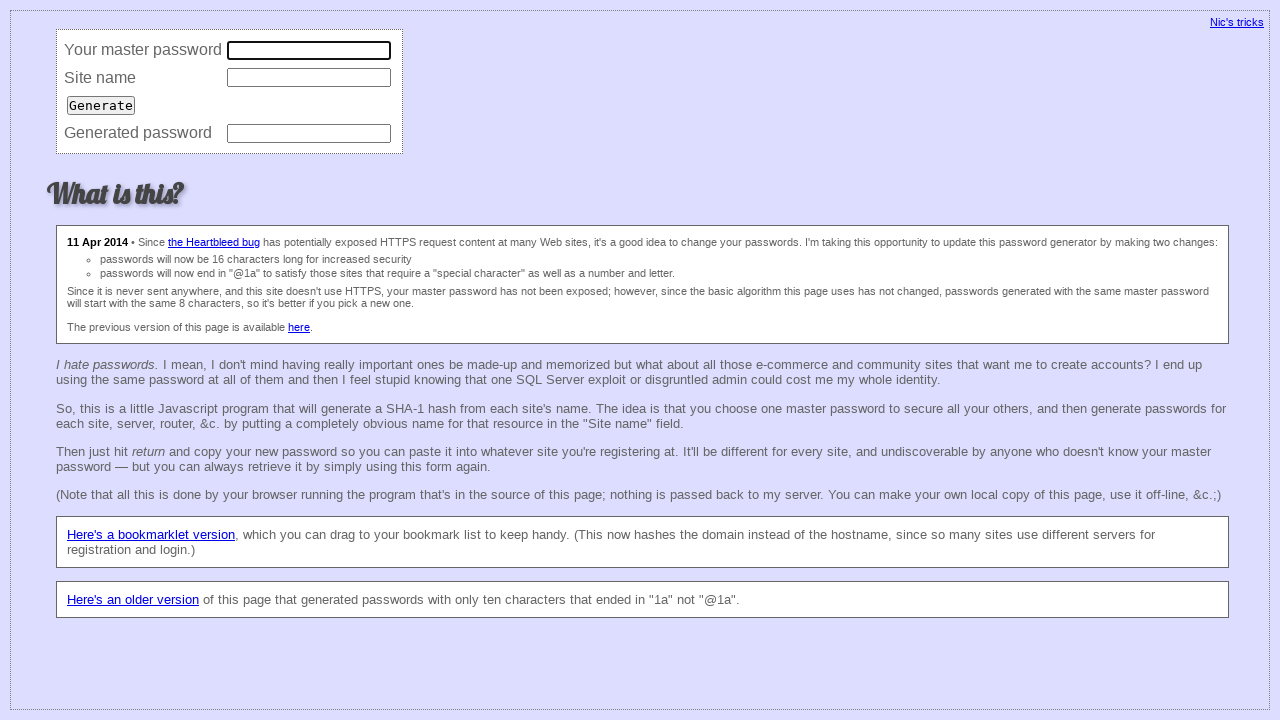

Navigated to password generator page
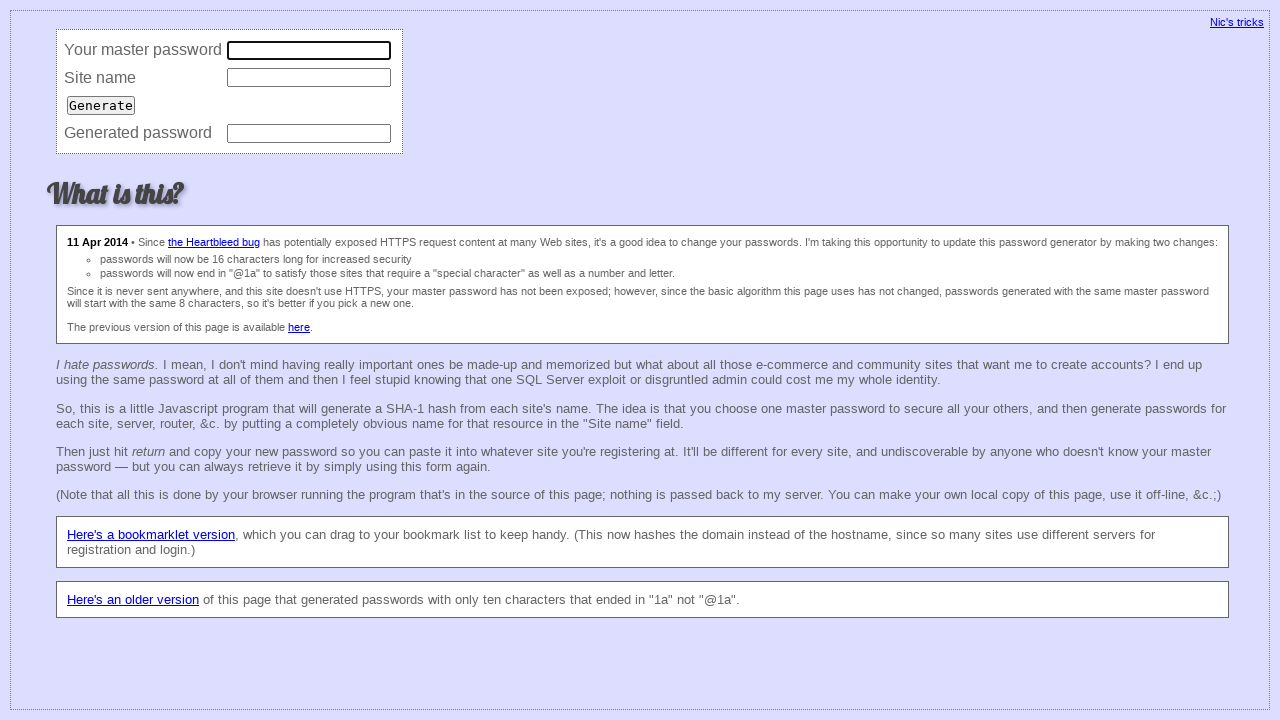

Filled master password field with empty string on input[name='master']
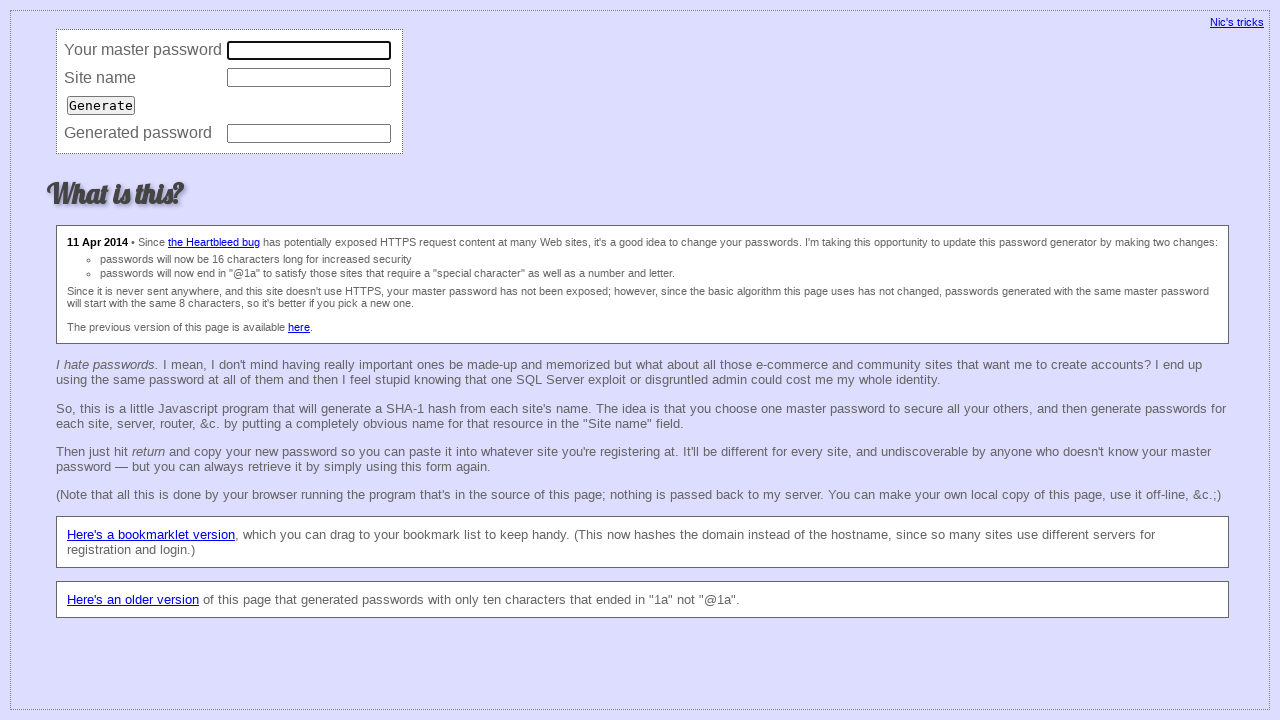

Pressed Enter to submit master password on input[name='master']
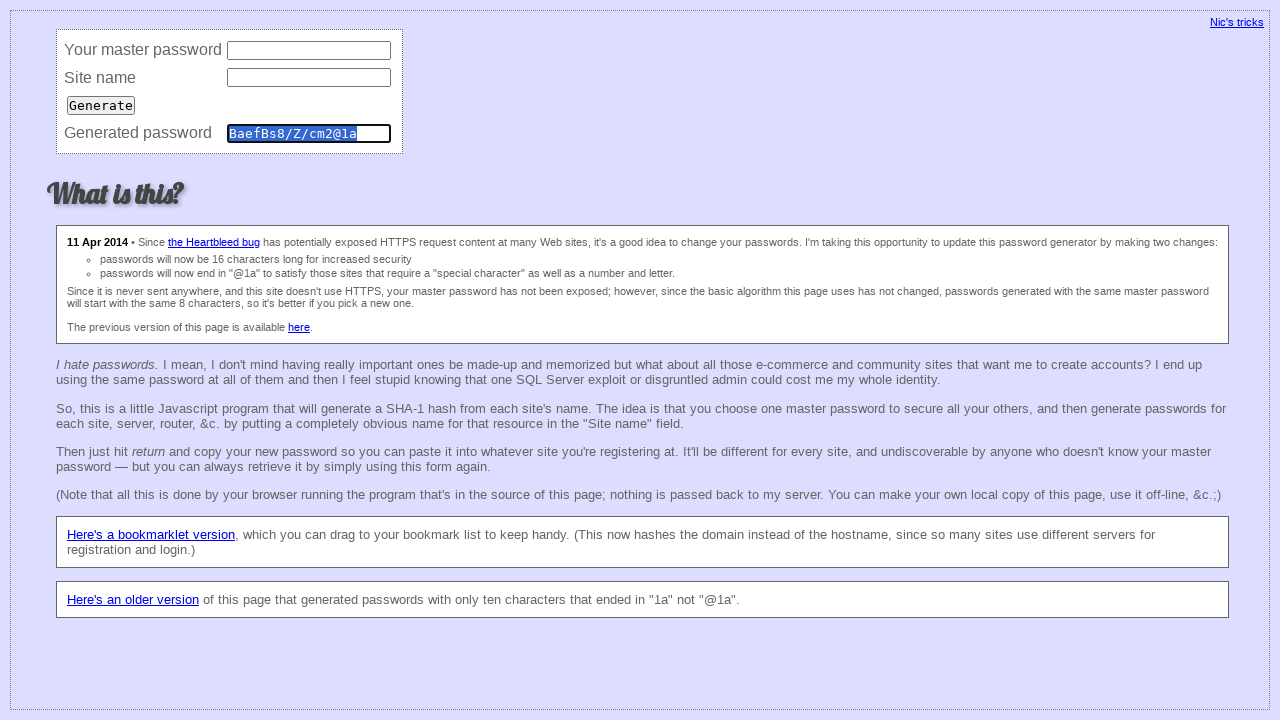

Filled site field with 'gmail.com' on input[name='site']
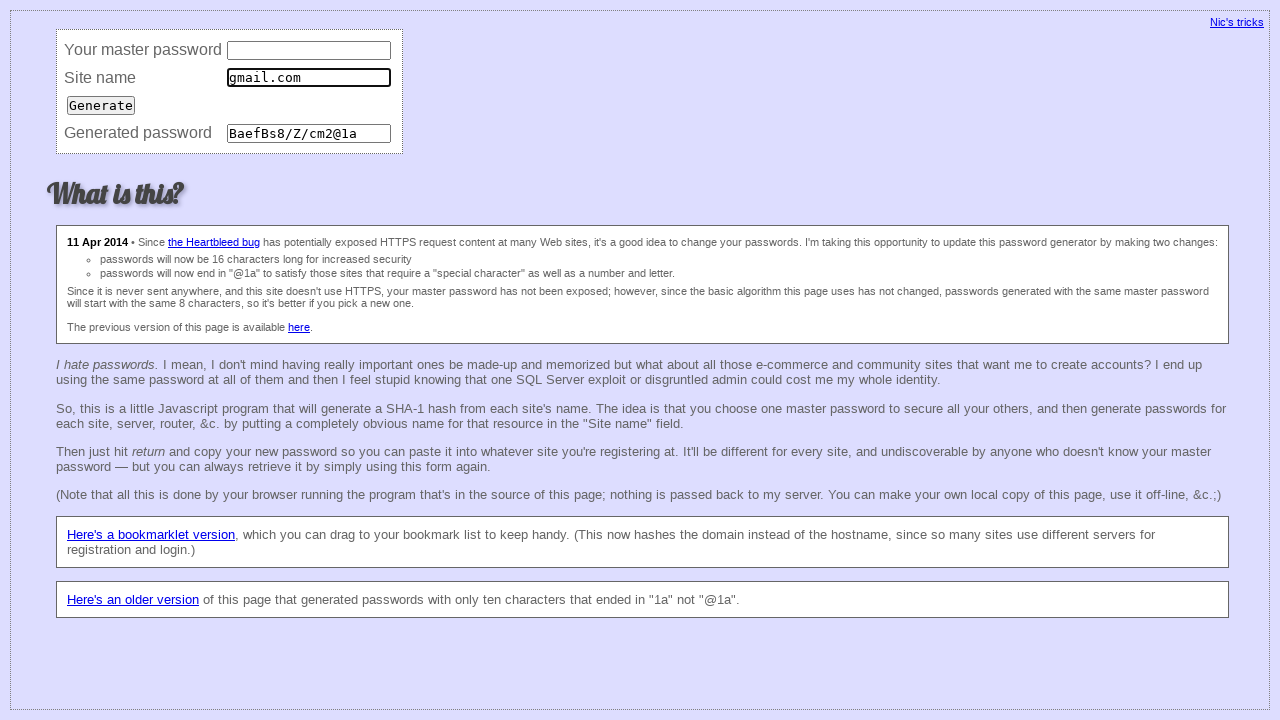

Pressed Enter to generate password on input[name='site']
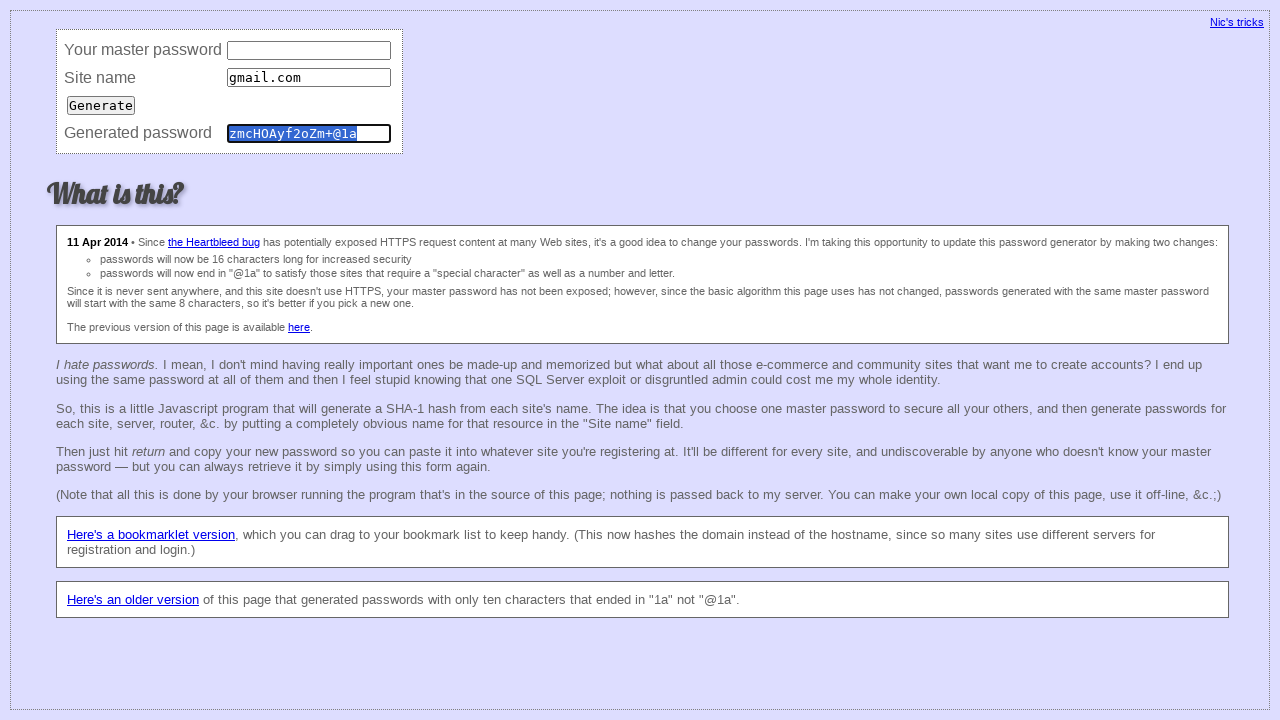

Verified that password was generated and output field is not empty
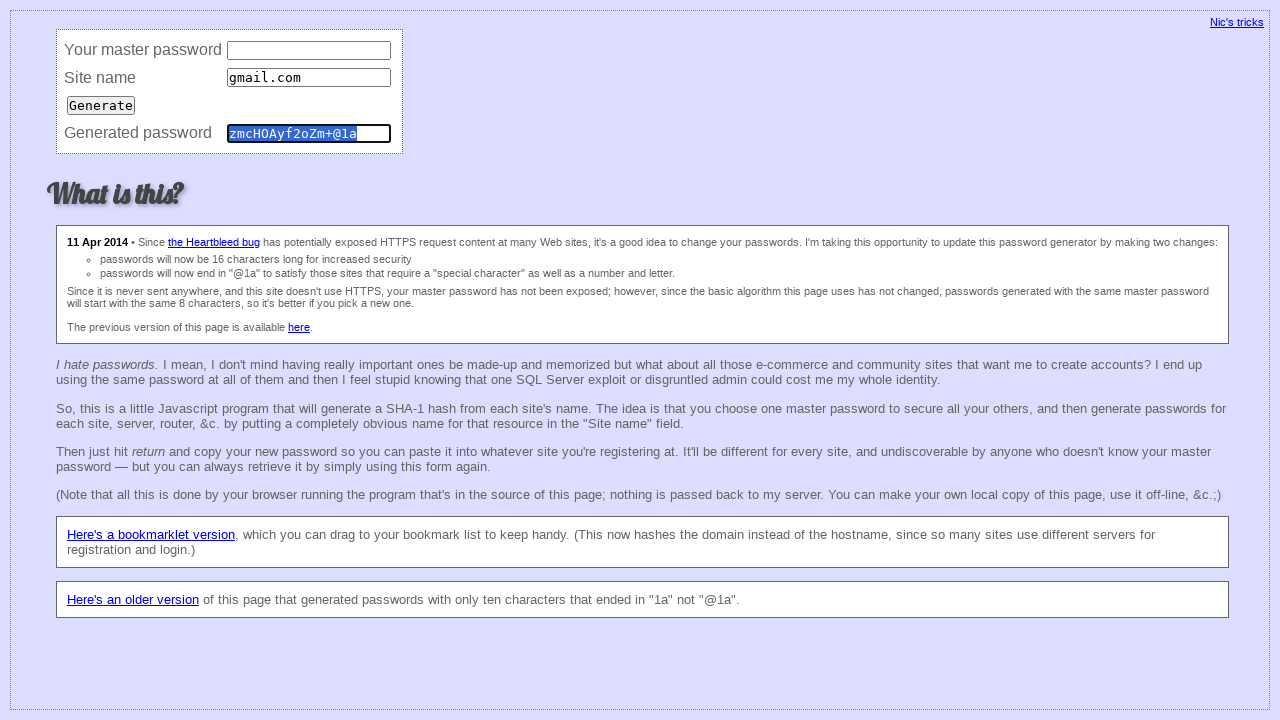

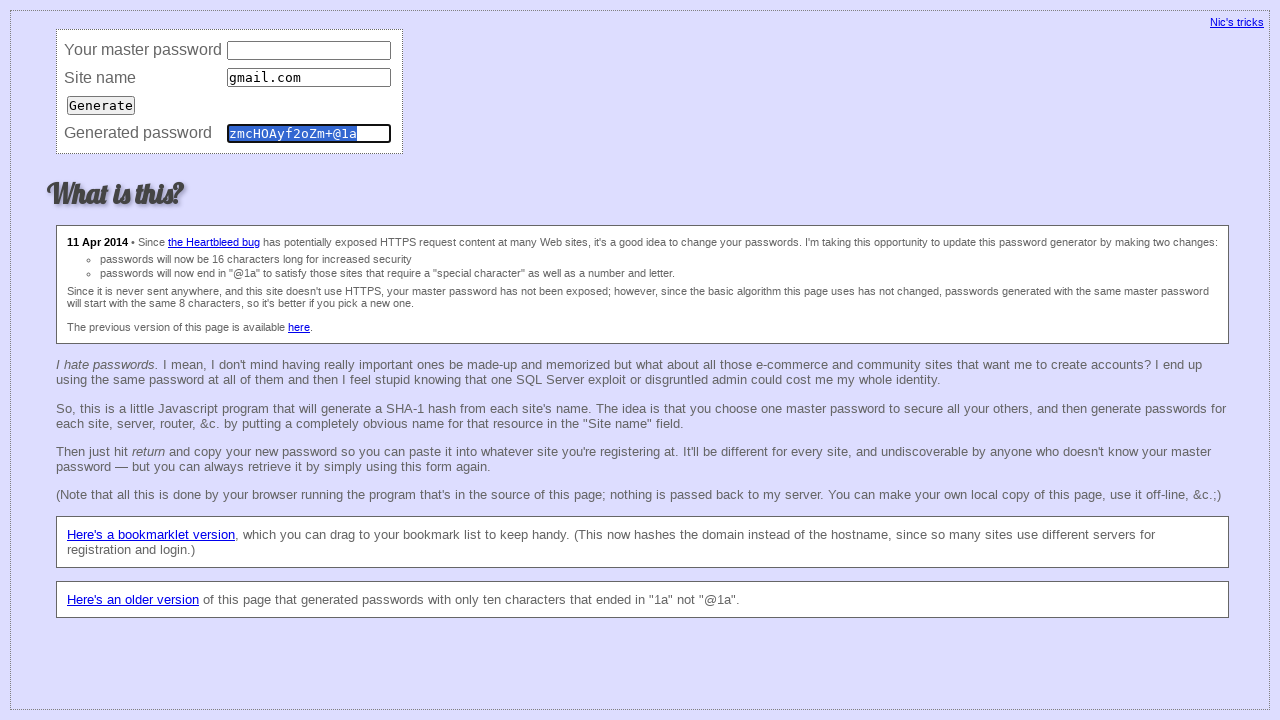